Tests that other controls are hidden when editing a todo item.

Starting URL: https://demo.playwright.dev/todomvc

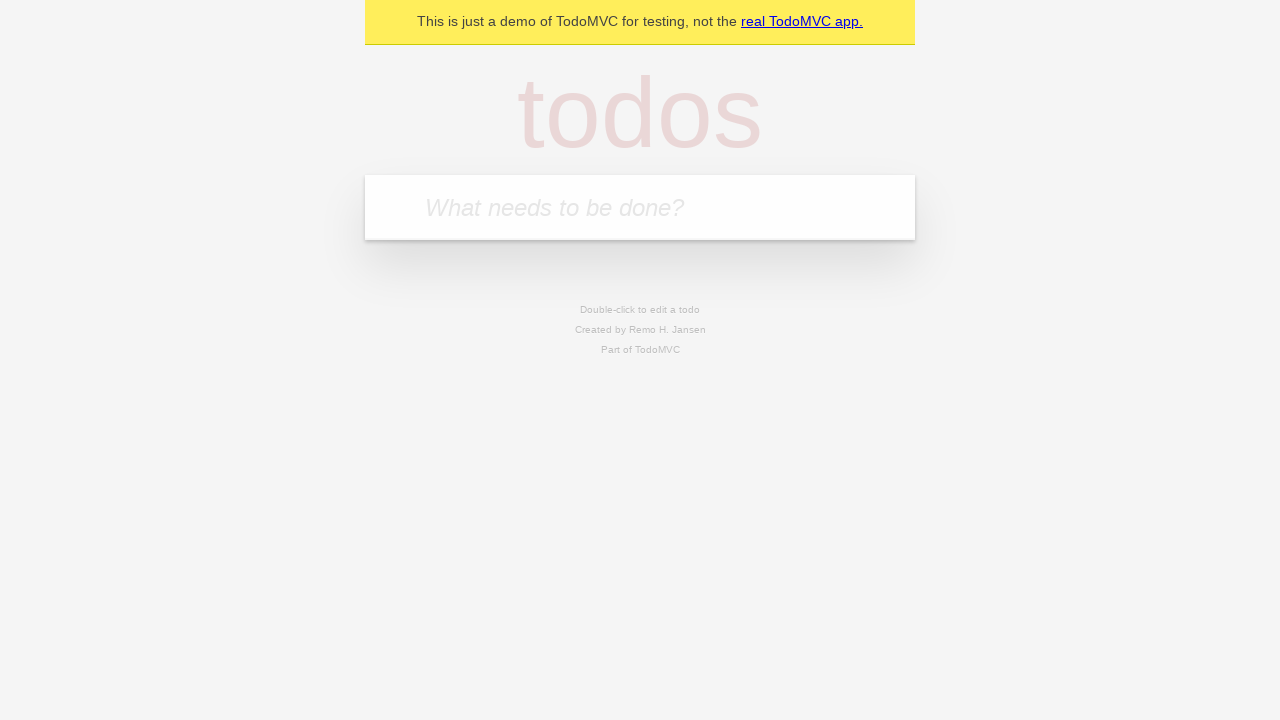

Filled input field with 'buy some cheese' on internal:attr=[placeholder="What needs to be done?"i]
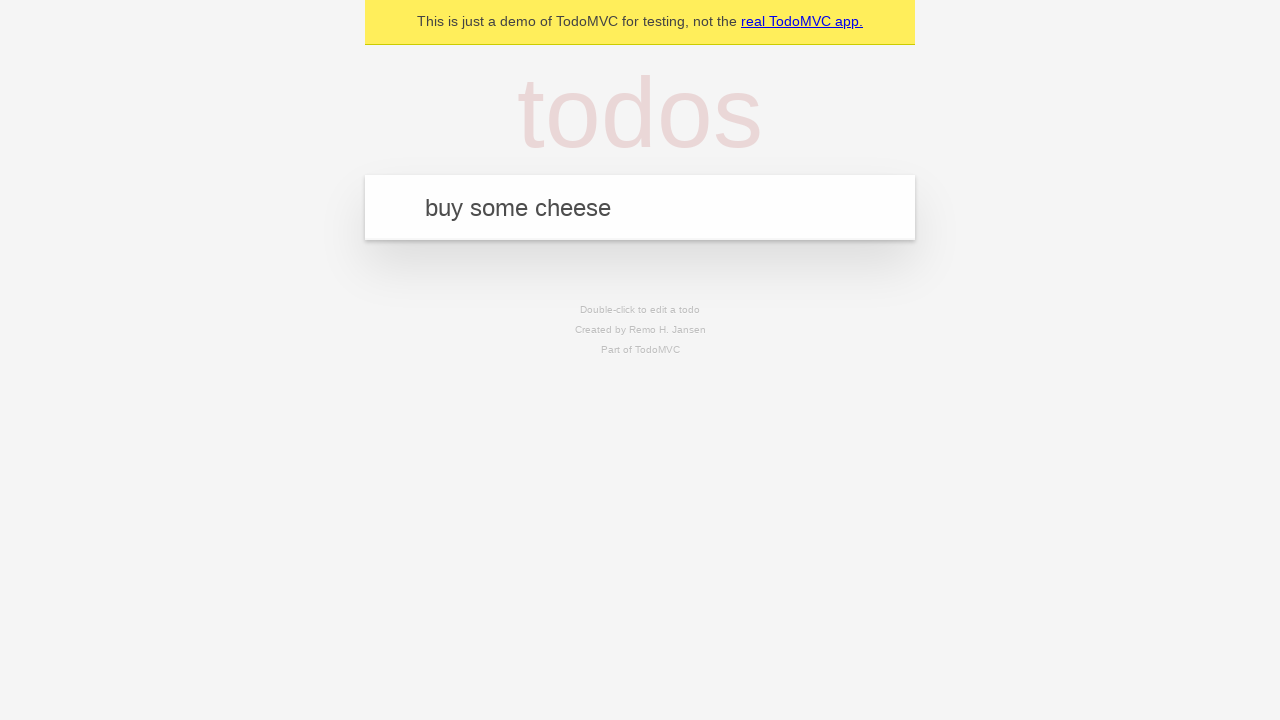

Pressed Enter to create first todo item on internal:attr=[placeholder="What needs to be done?"i]
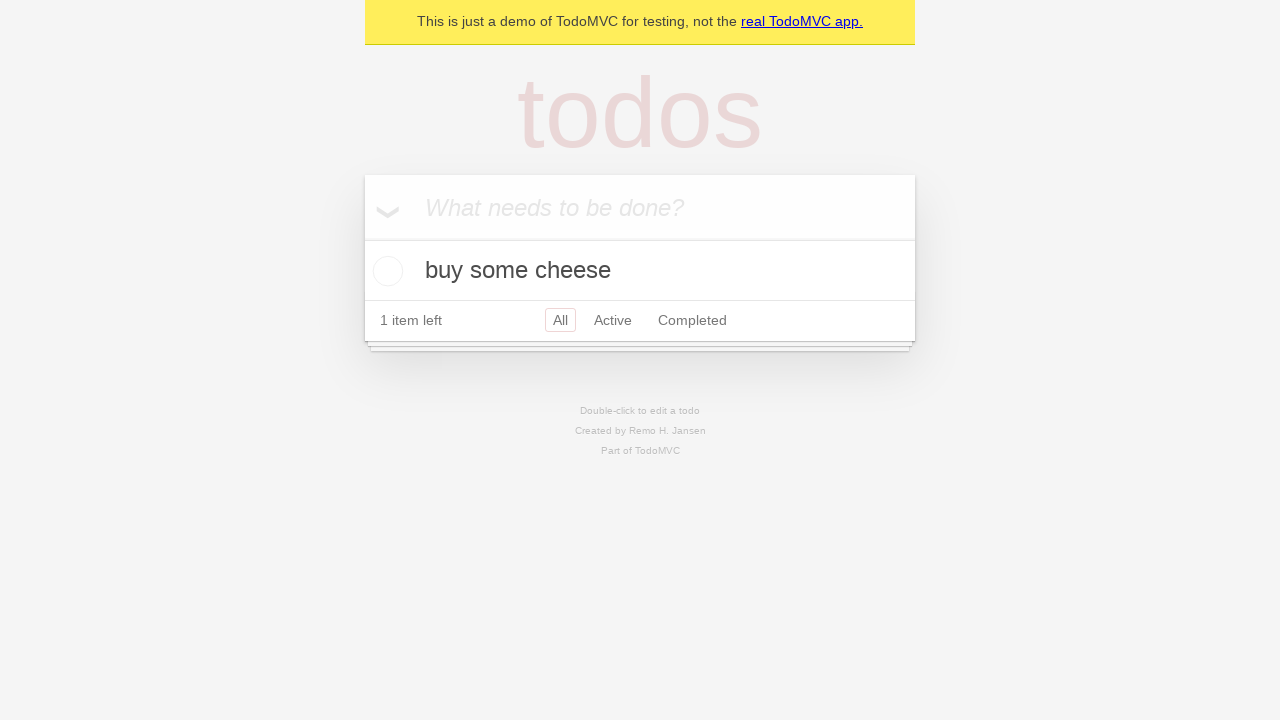

Filled input field with 'feed the cat' on internal:attr=[placeholder="What needs to be done?"i]
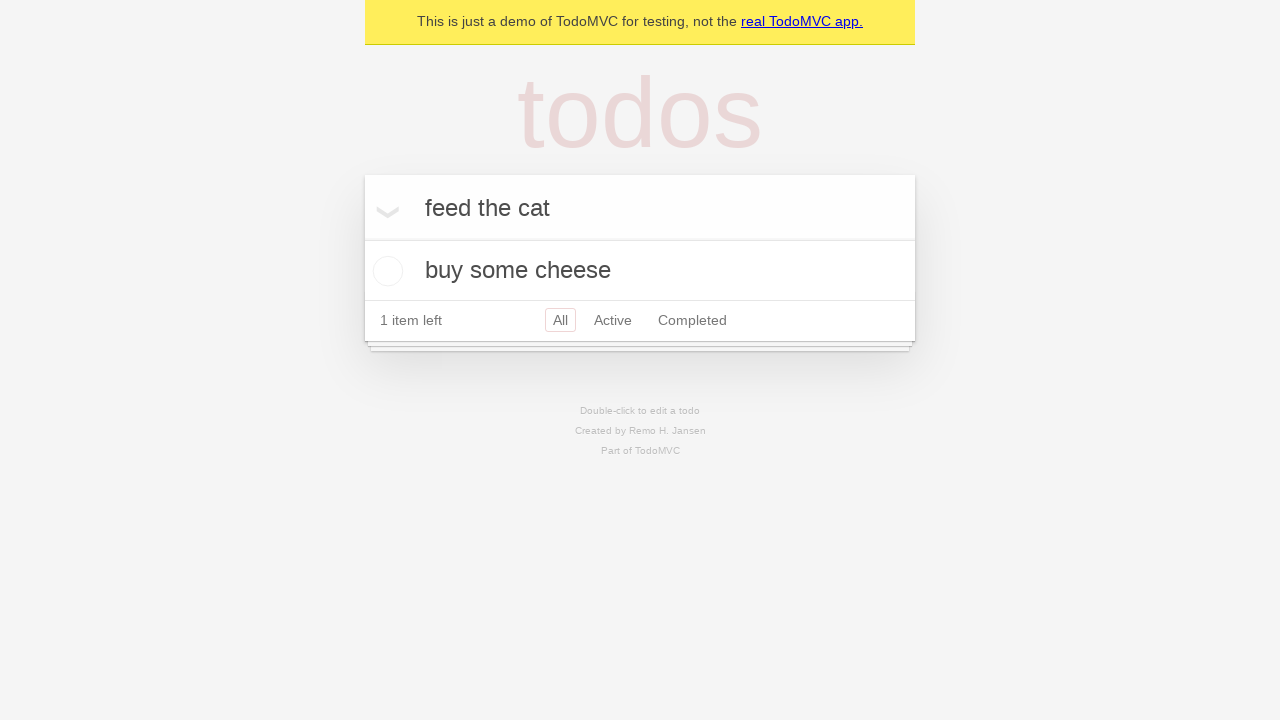

Pressed Enter to create second todo item on internal:attr=[placeholder="What needs to be done?"i]
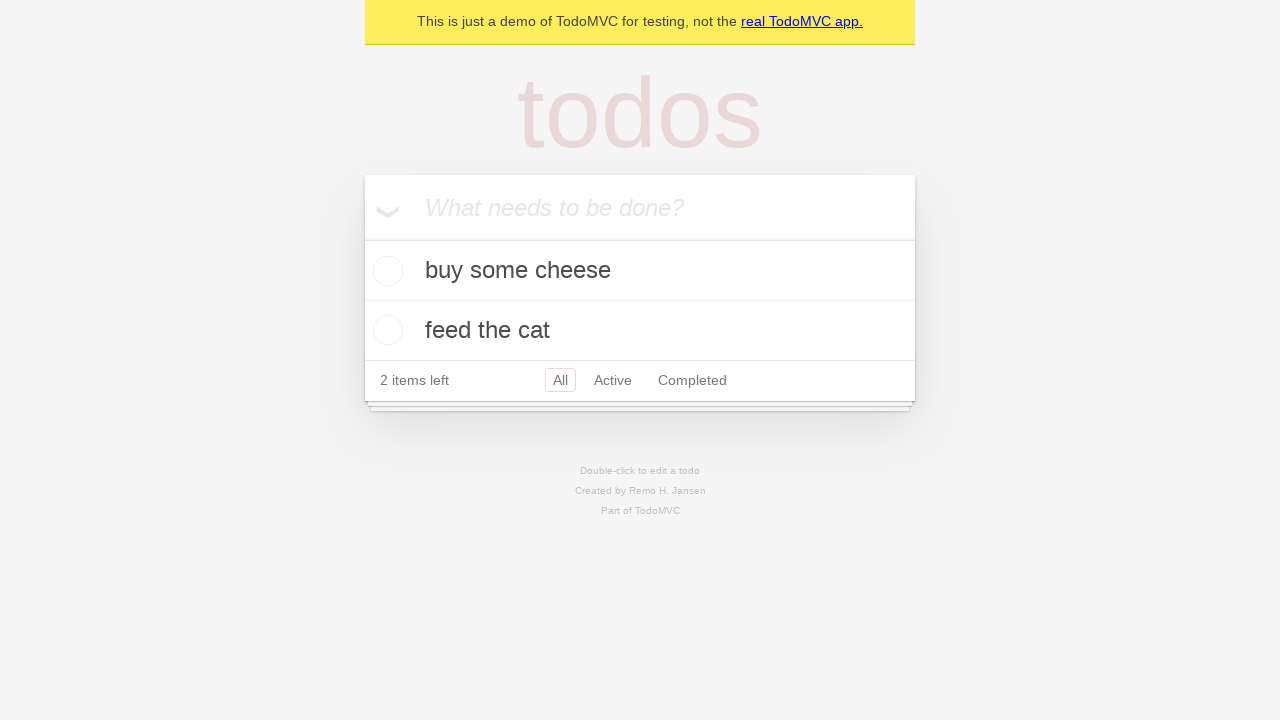

Filled input field with 'book a doctors appointment' on internal:attr=[placeholder="What needs to be done?"i]
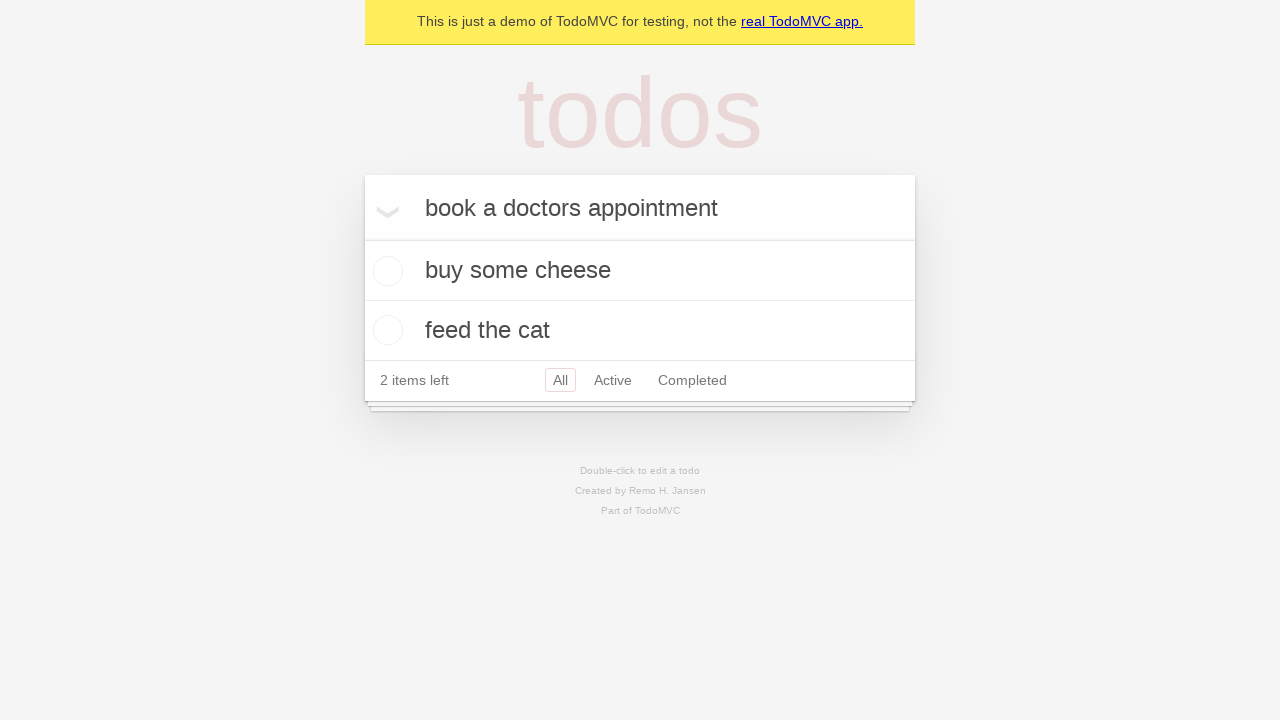

Pressed Enter to create third todo item on internal:attr=[placeholder="What needs to be done?"i]
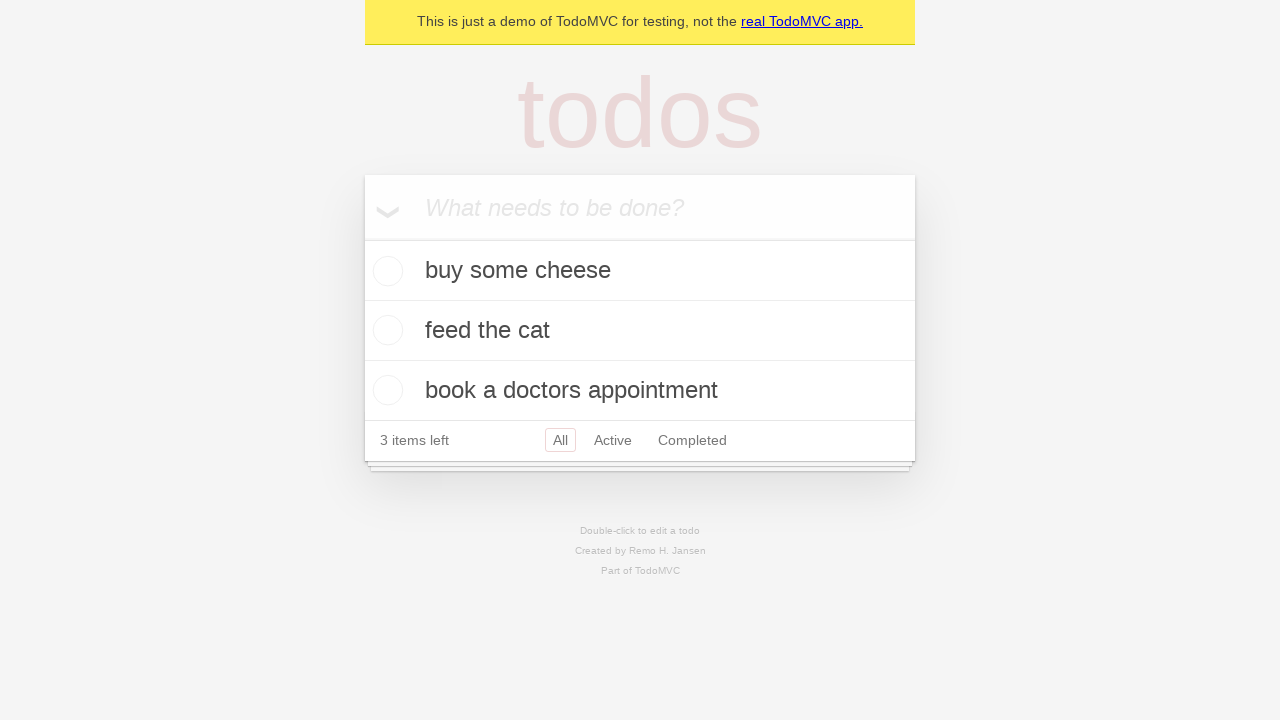

Double-clicked second todo item to enter edit mode at (640, 331) on internal:testid=[data-testid="todo-item"s] >> nth=1
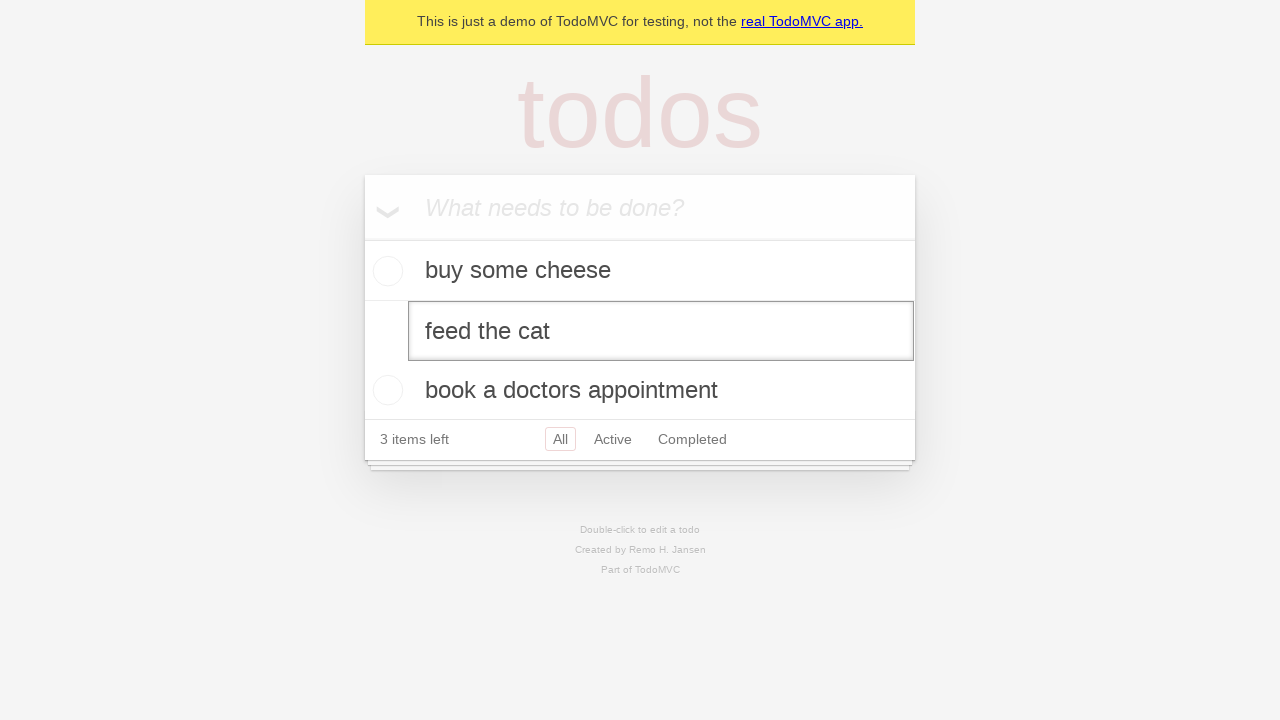

Edit input field appeared for second todo item
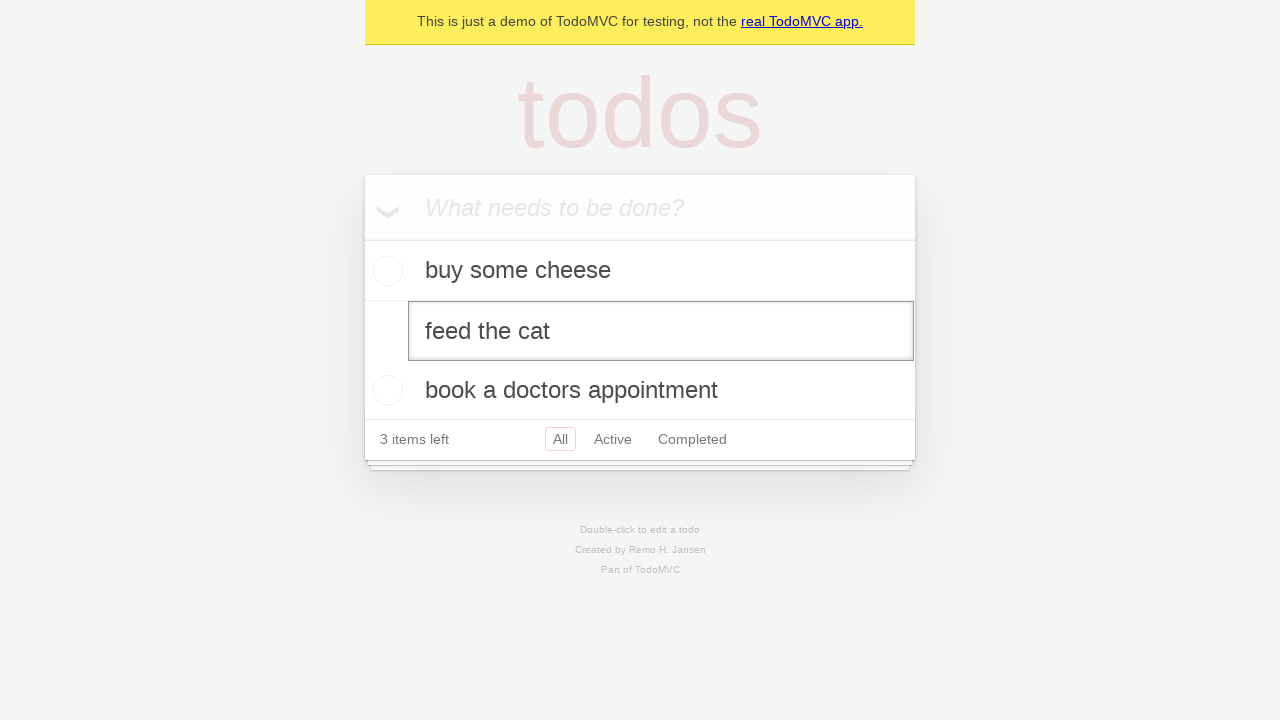

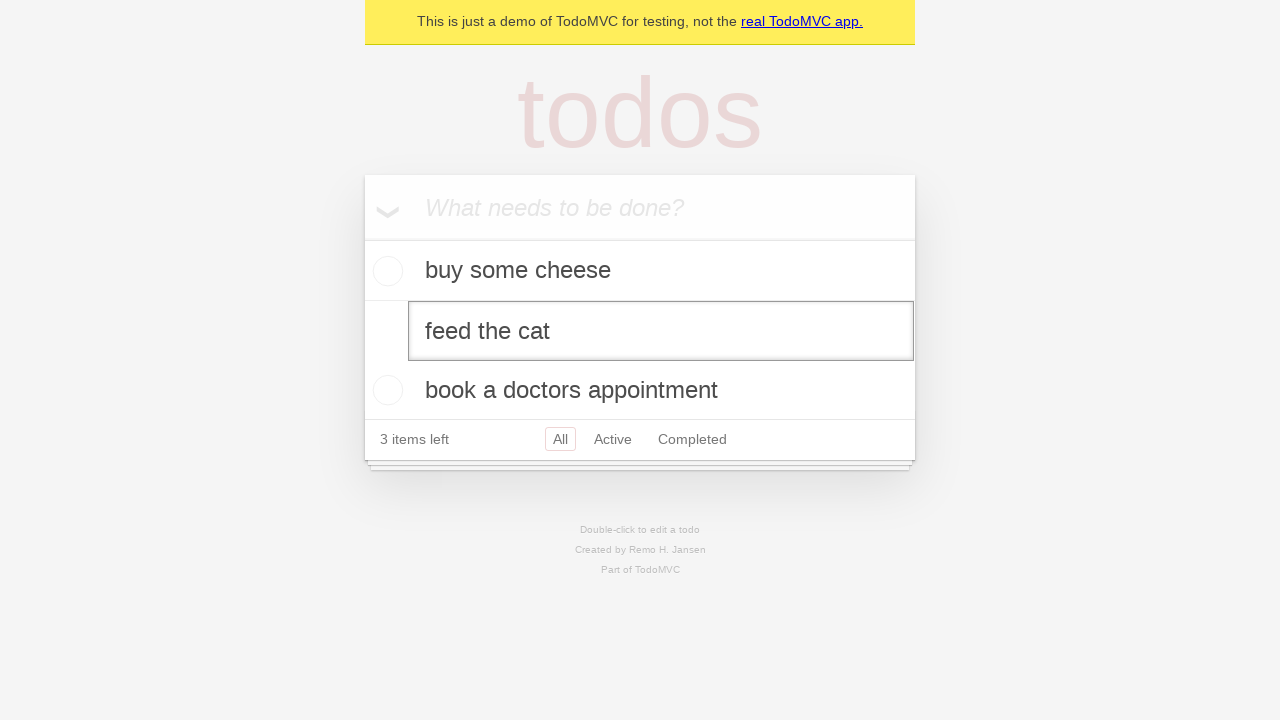